Tests a passenger count dropdown widget by opening the dropdown, incrementing the adult count multiple times using loops, closing the dropdown, and verifying the final passenger count displays correctly.

Starting URL: https://rahulshettyacademy.com/dropdownsPractise/

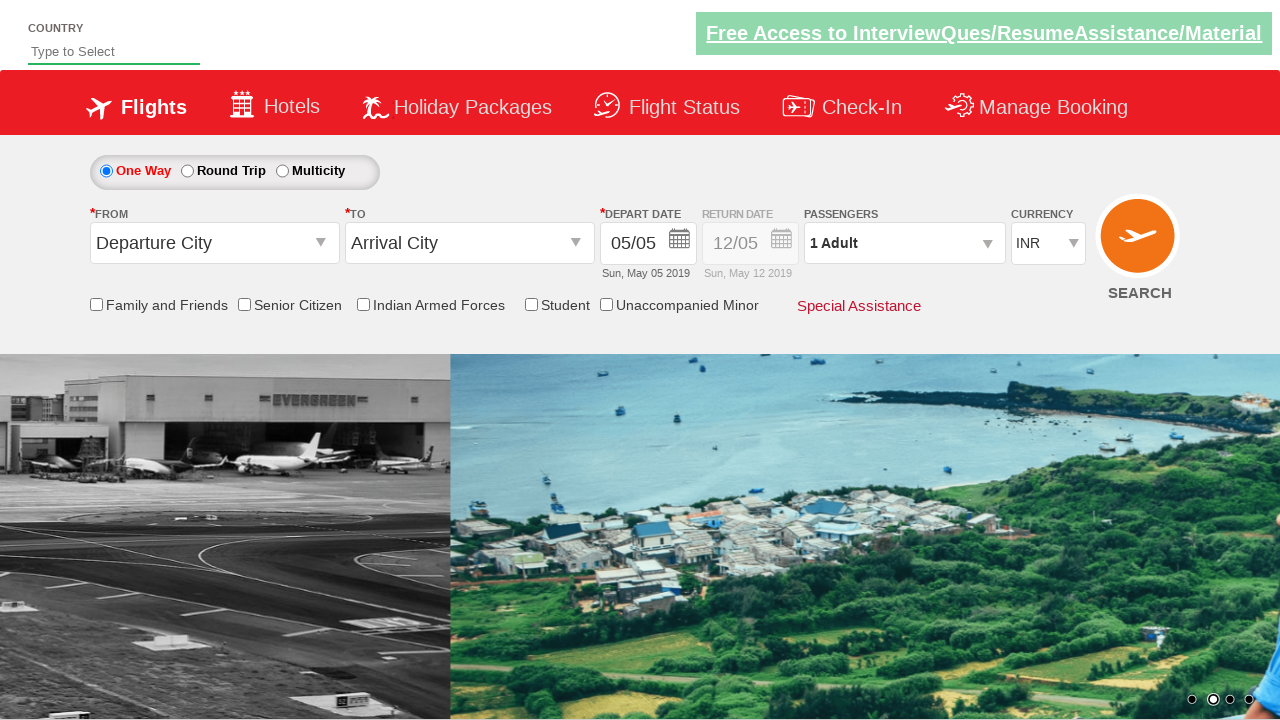

Clicked passenger dropdown to open it at (904, 243) on #divpaxinfo
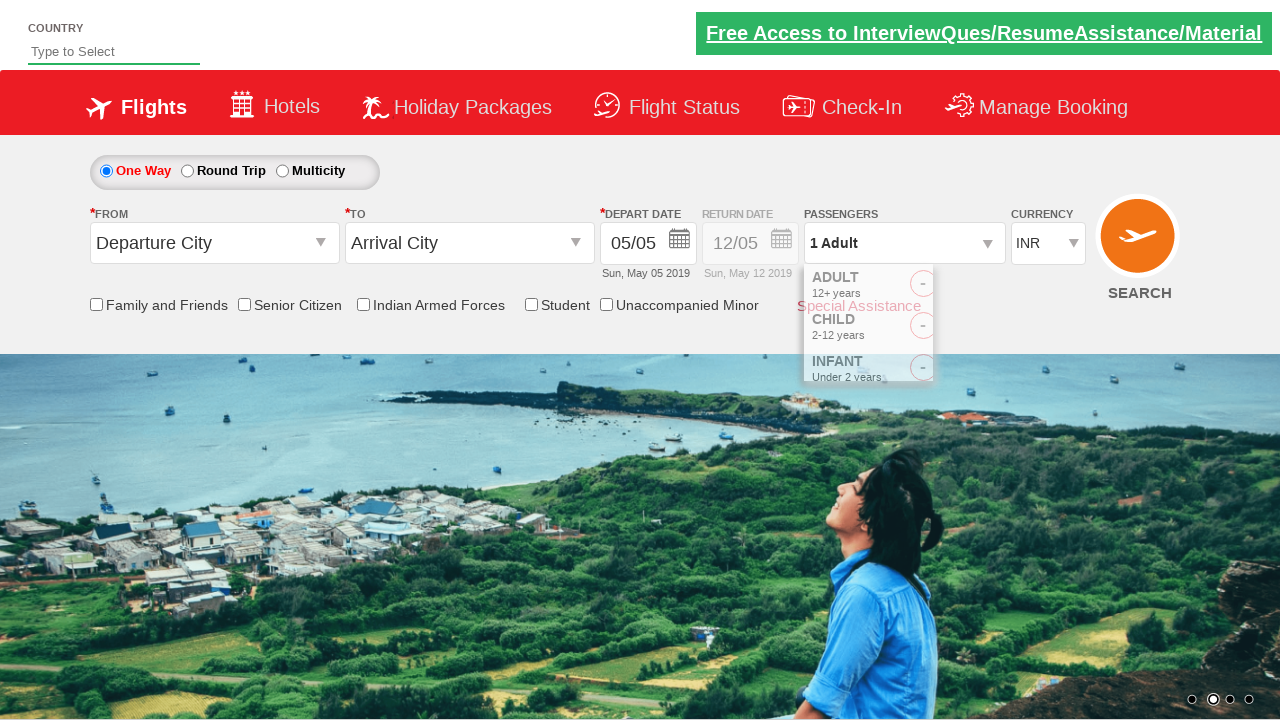

Waited for dropdown to become visible
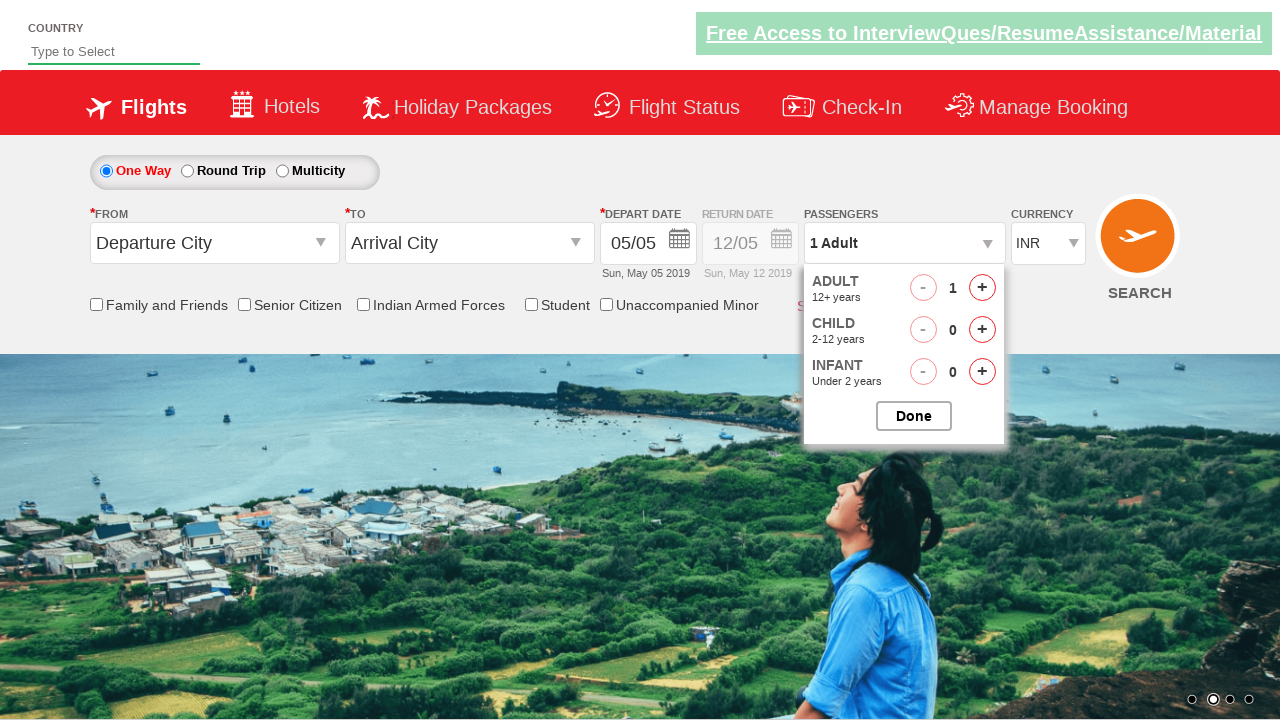

Incremented adult count (iteration 1 of 4) at (982, 288) on #hrefIncAdt
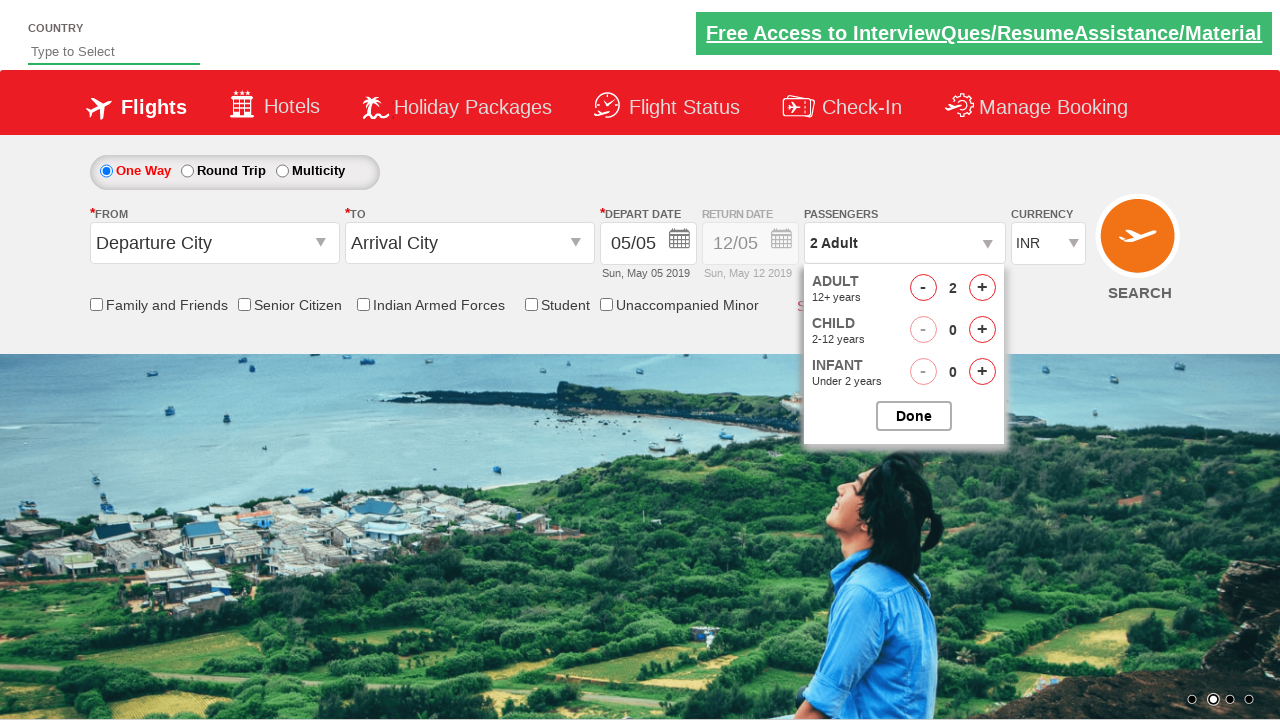

Incremented adult count (iteration 2 of 4) at (982, 288) on #hrefIncAdt
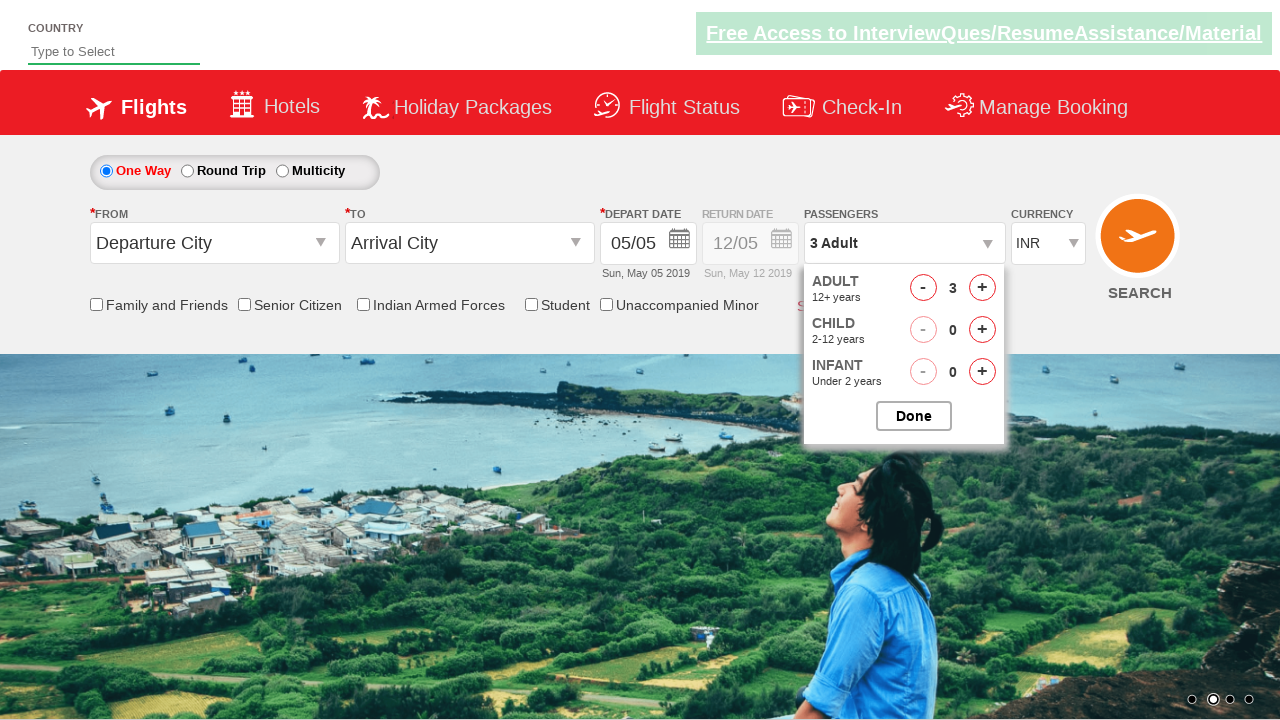

Incremented adult count (iteration 3 of 4) at (982, 288) on #hrefIncAdt
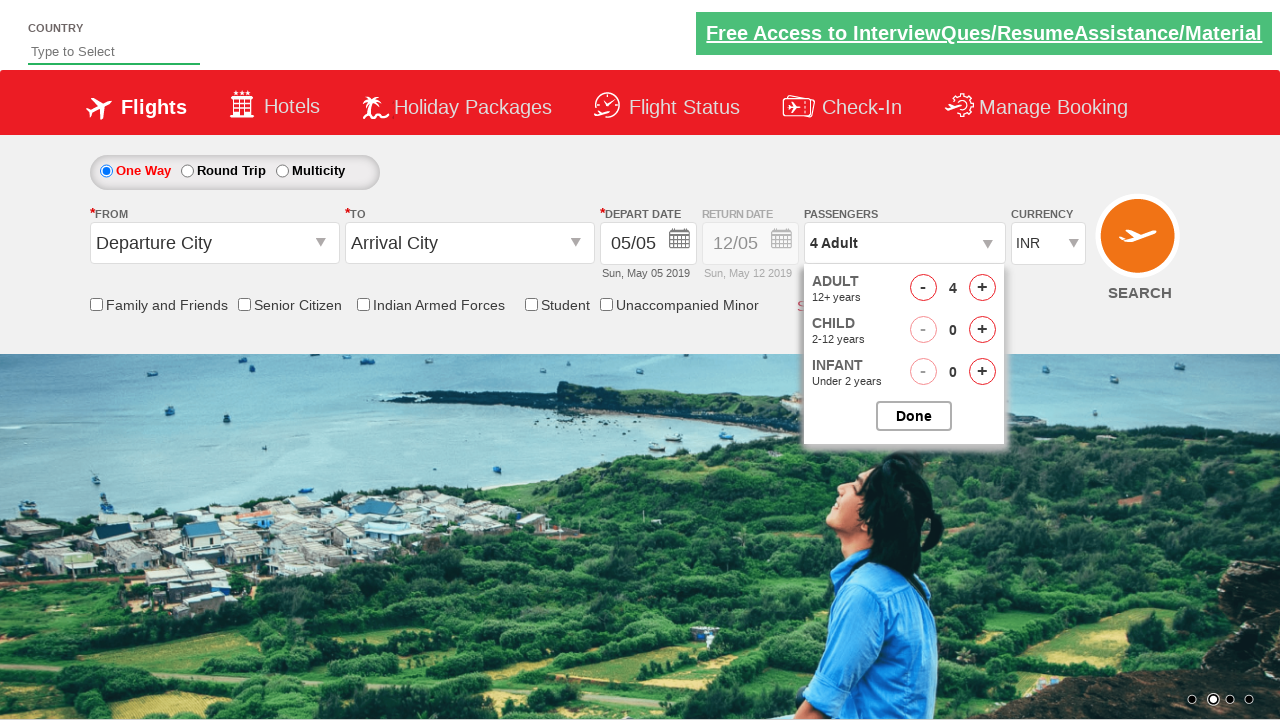

Incremented adult count (iteration 4 of 4) at (982, 288) on #hrefIncAdt
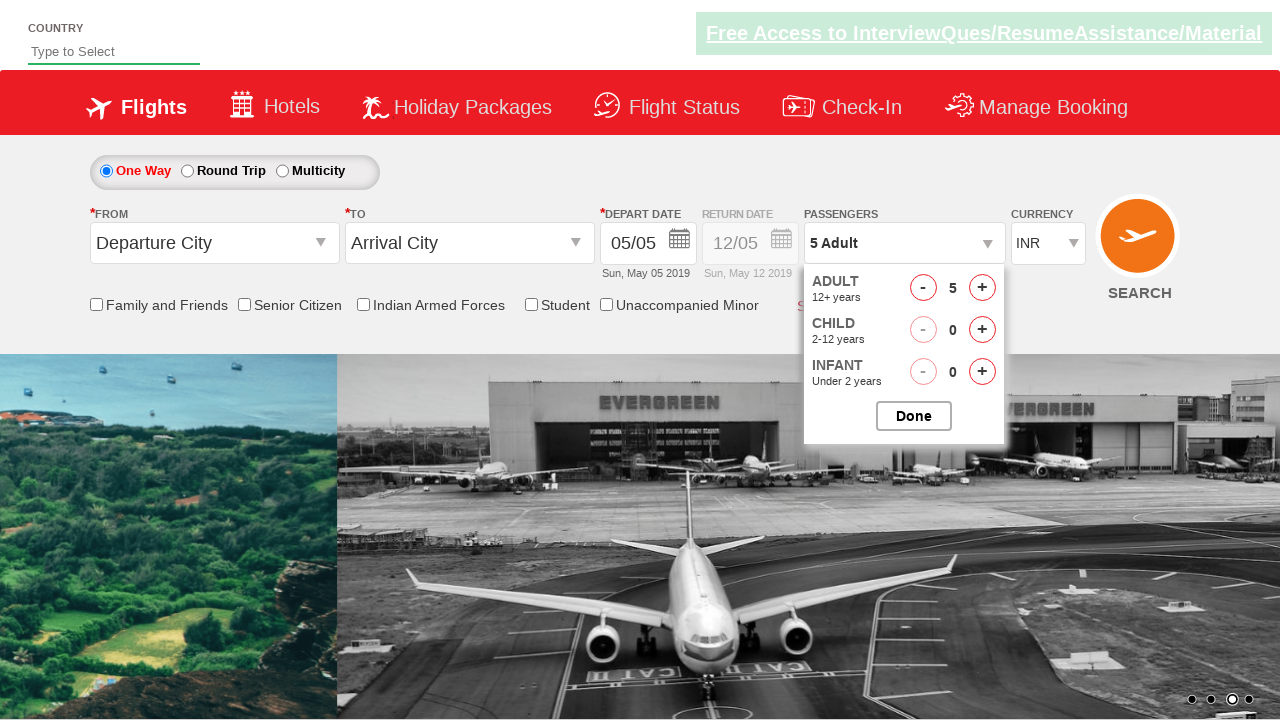

Closed the passenger dropdown at (914, 416) on #btnclosepaxoption
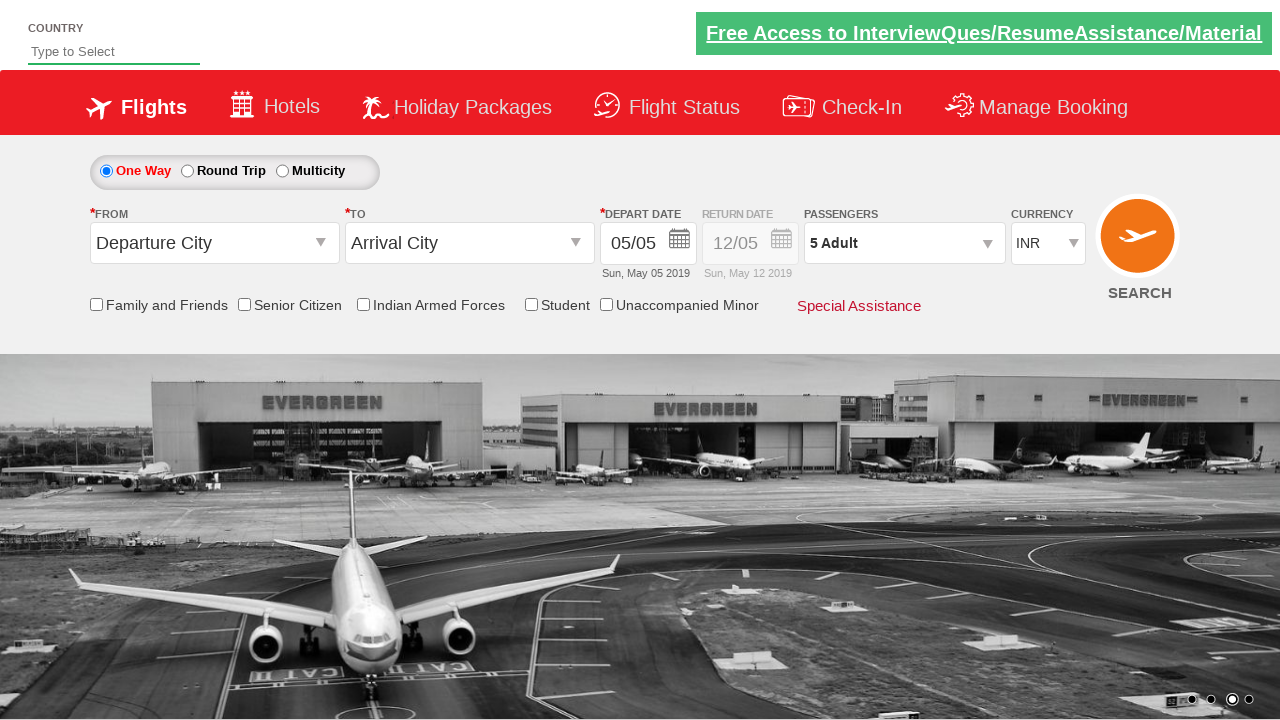

Clicked passenger dropdown to open it again at (904, 243) on #divpaxinfo
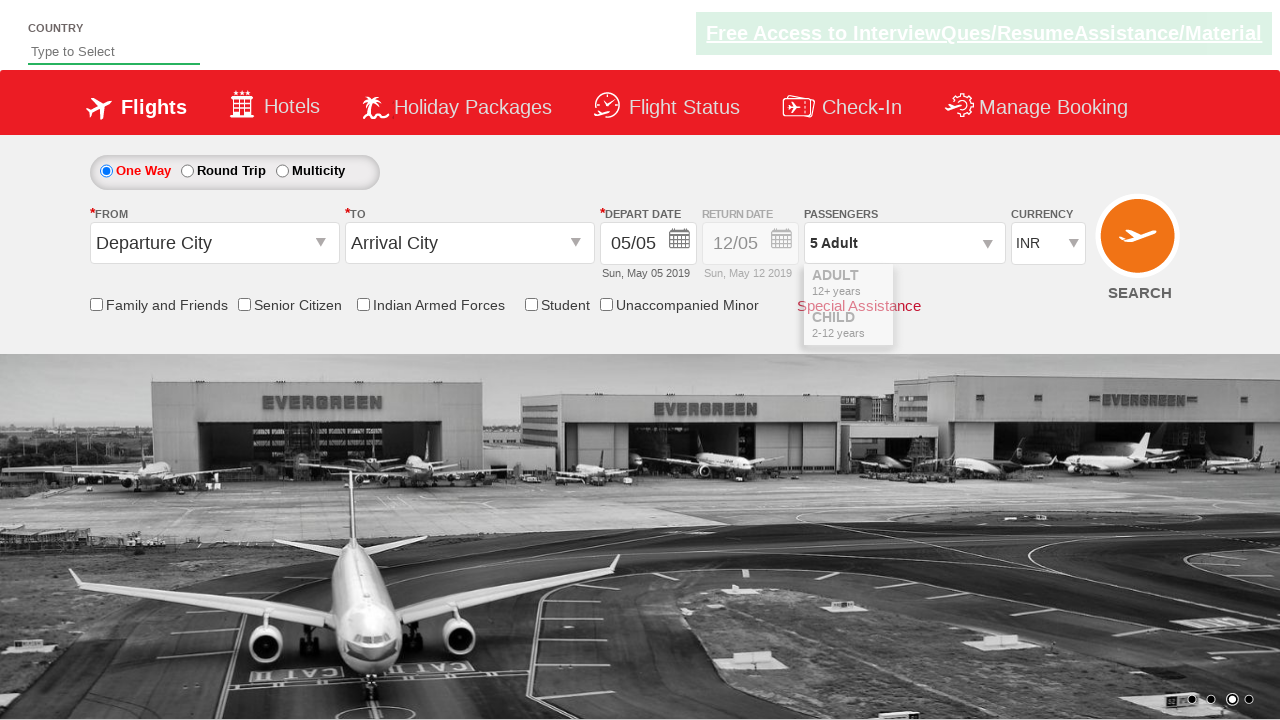

Waited for dropdown to become visible again
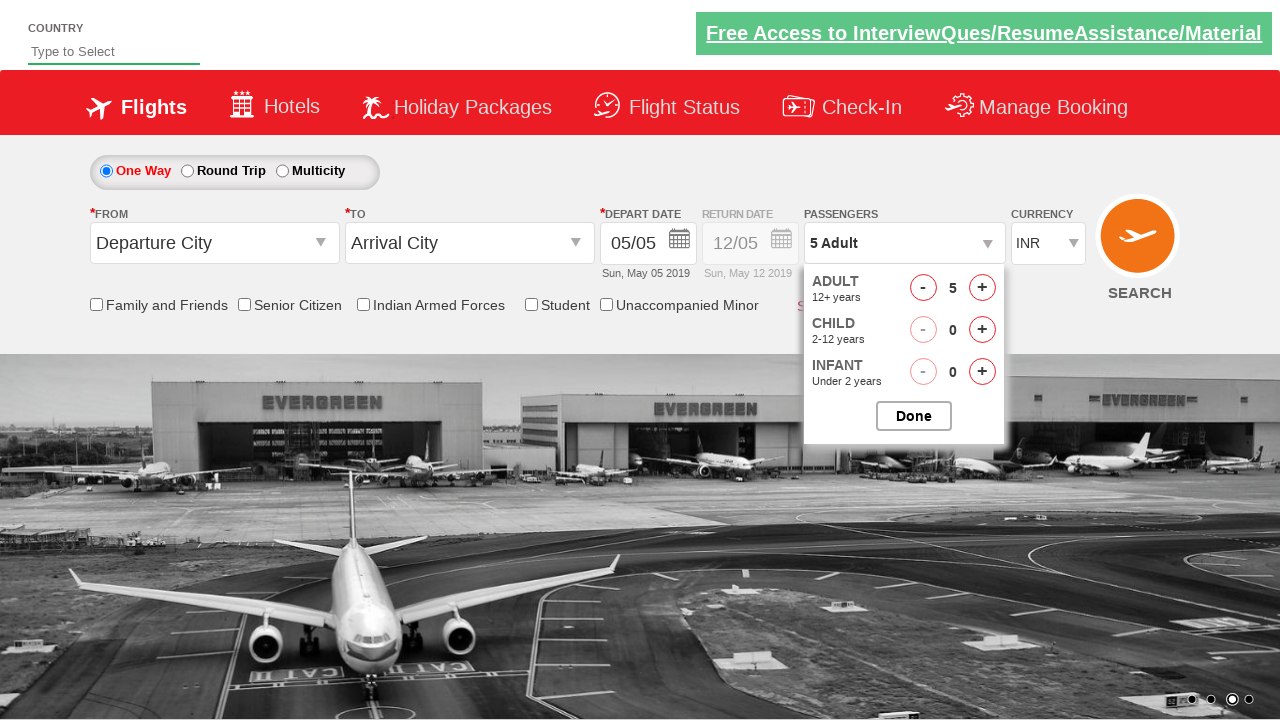

Incremented adult count (iteration 1 of 4 in second loop) at (982, 288) on #hrefIncAdt
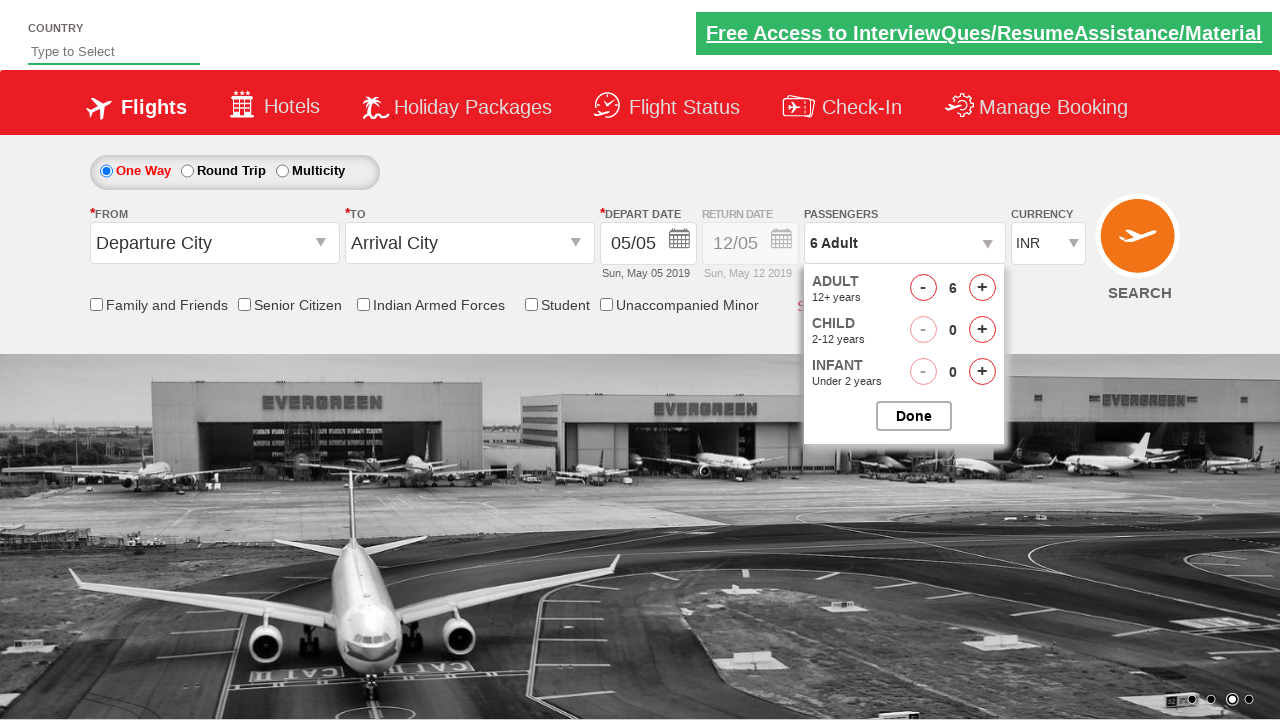

Incremented adult count (iteration 2 of 4 in second loop) at (982, 288) on #hrefIncAdt
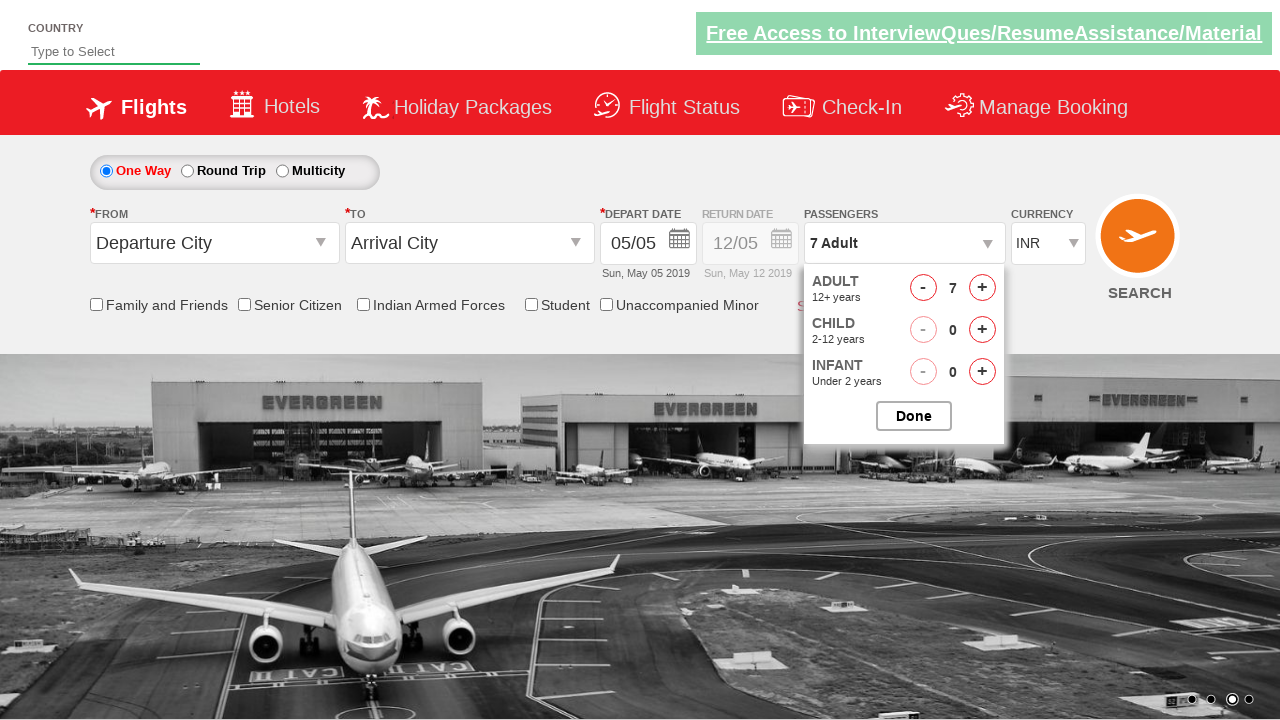

Incremented adult count (iteration 3 of 4 in second loop) at (982, 288) on #hrefIncAdt
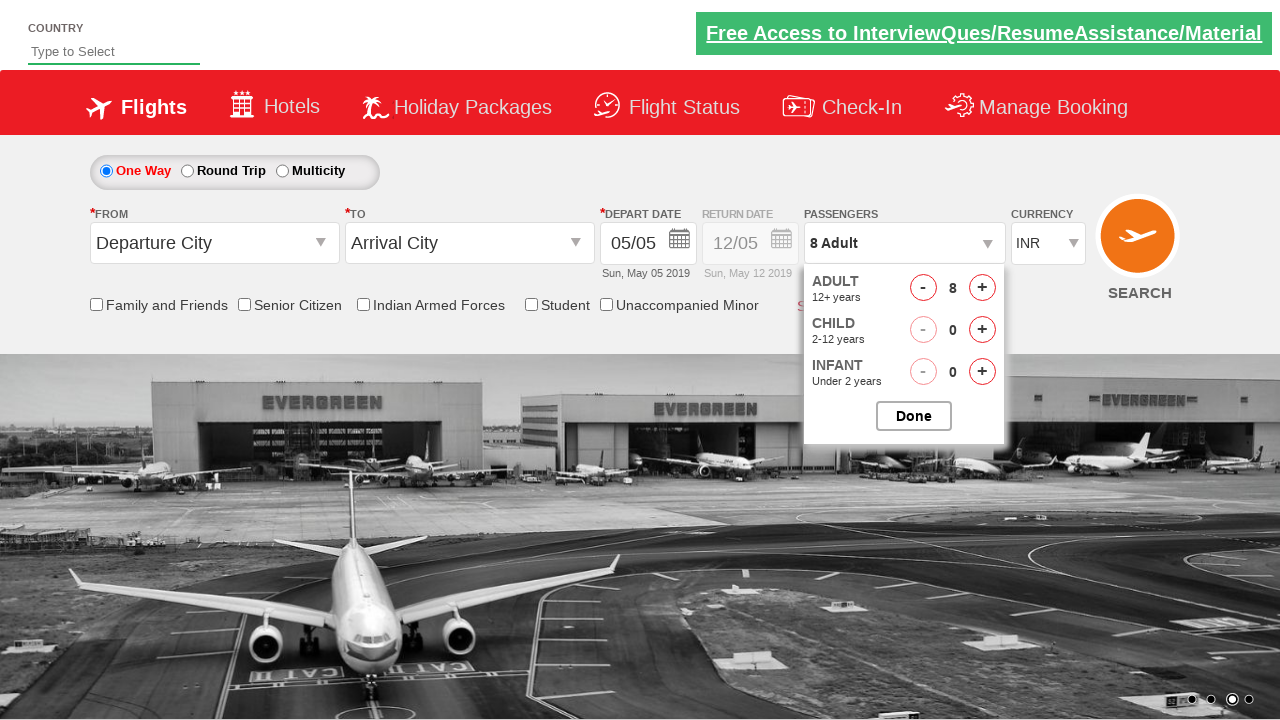

Incremented adult count (iteration 4 of 4 in second loop) at (982, 288) on #hrefIncAdt
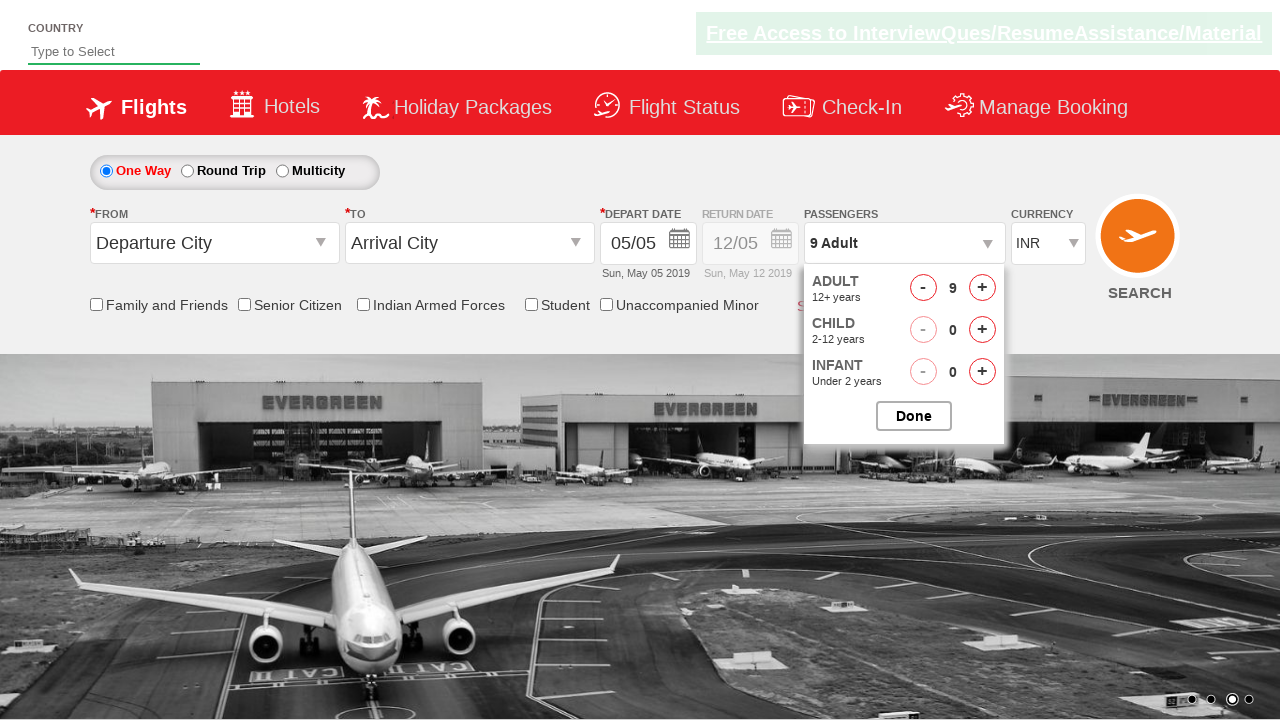

Closed the passenger dropdown at (914, 416) on #btnclosepaxoption
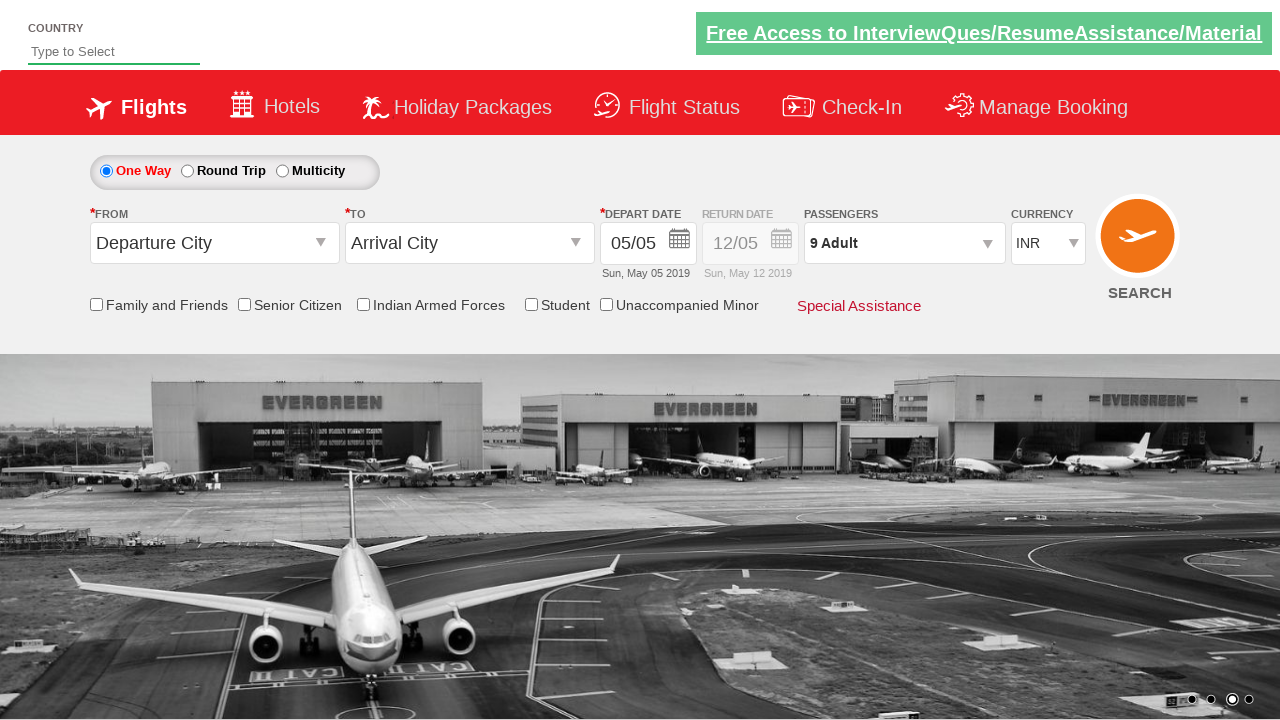

Retrieved passenger count text from dropdown
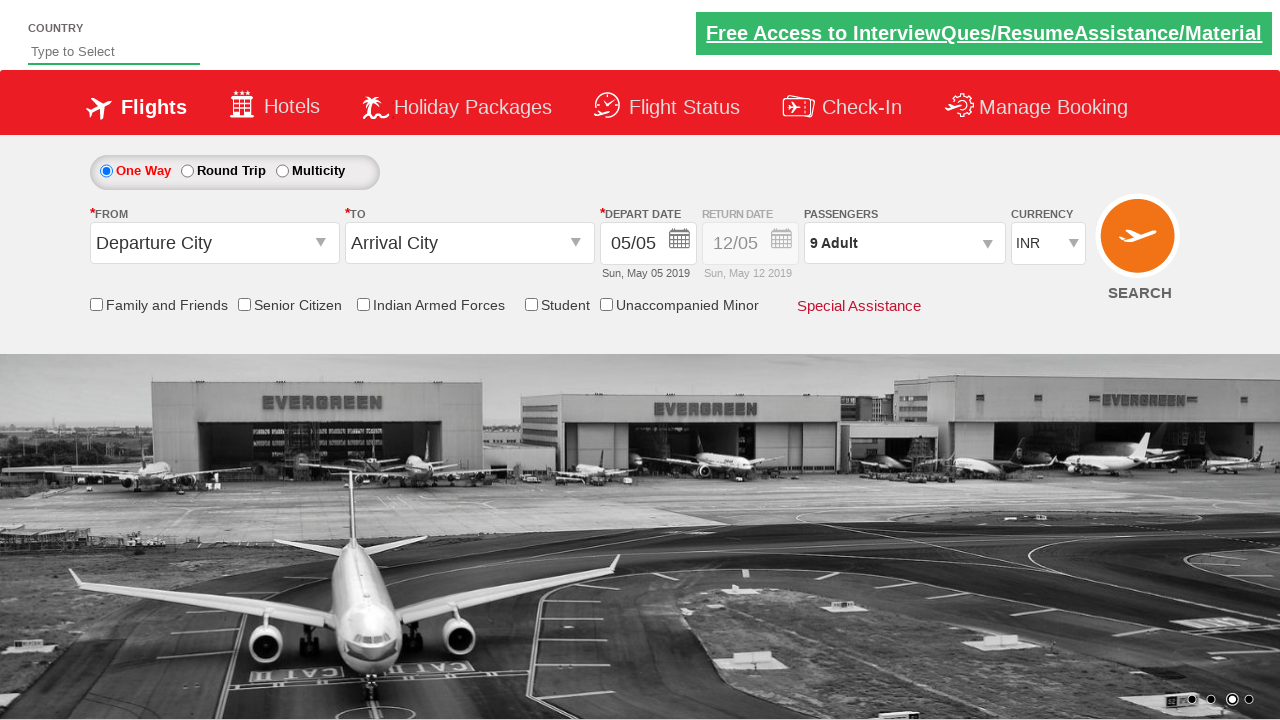

Verified adult count is present in text: '9 Adult'
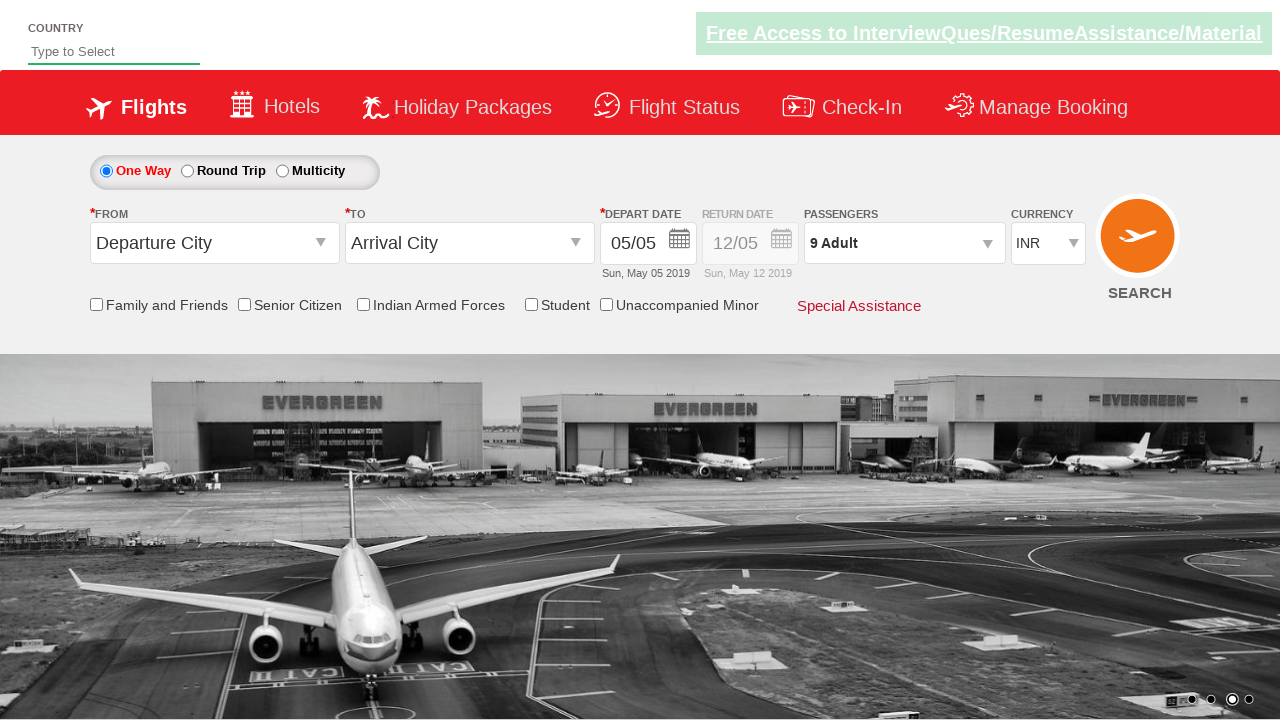

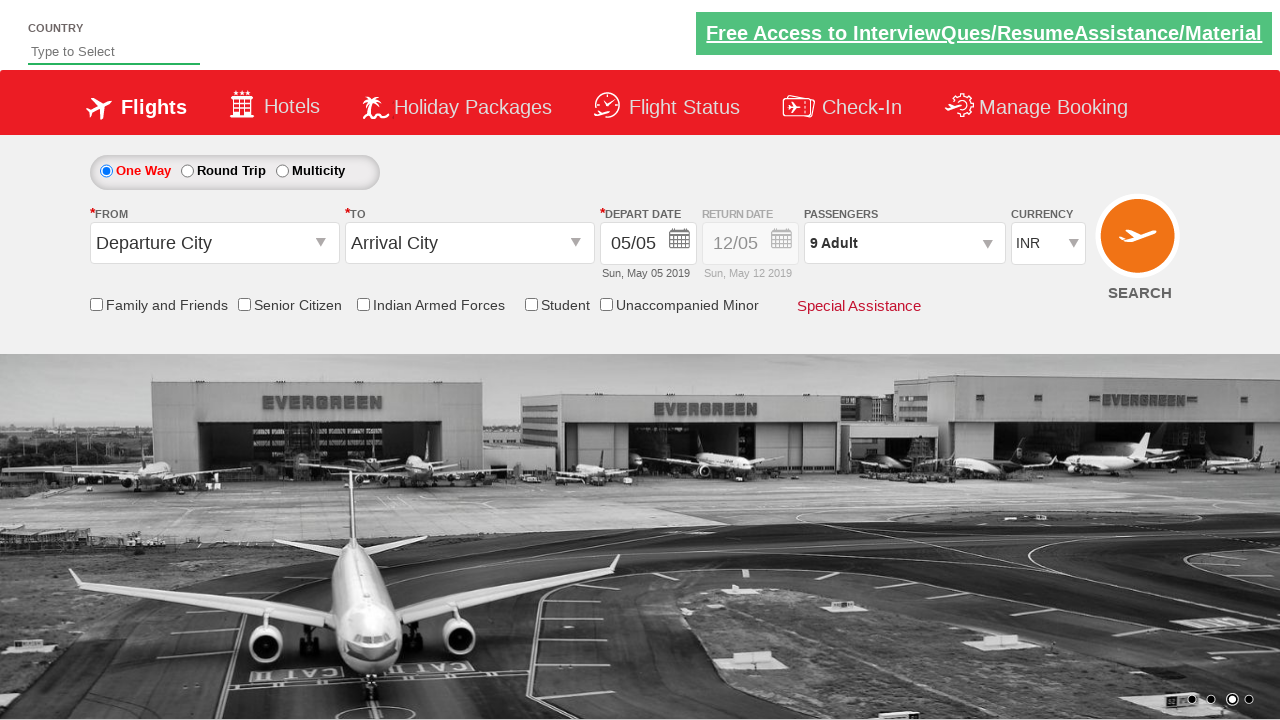